Tests button click functionality on a buttons demo page by clicking a button identified by CSS selector #btn_two

Starting URL: https://automationtesting.co.uk/buttons.html

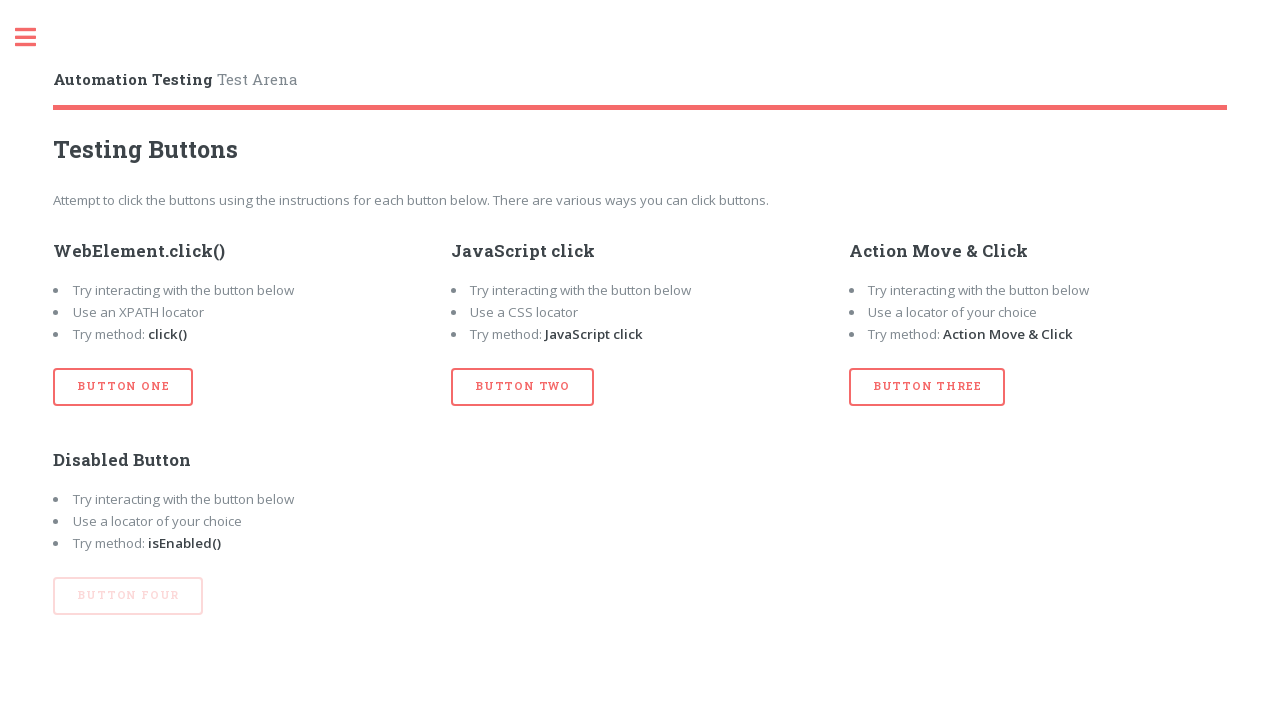

Clicked button with CSS selector #btn_two at (523, 387) on #btn_two
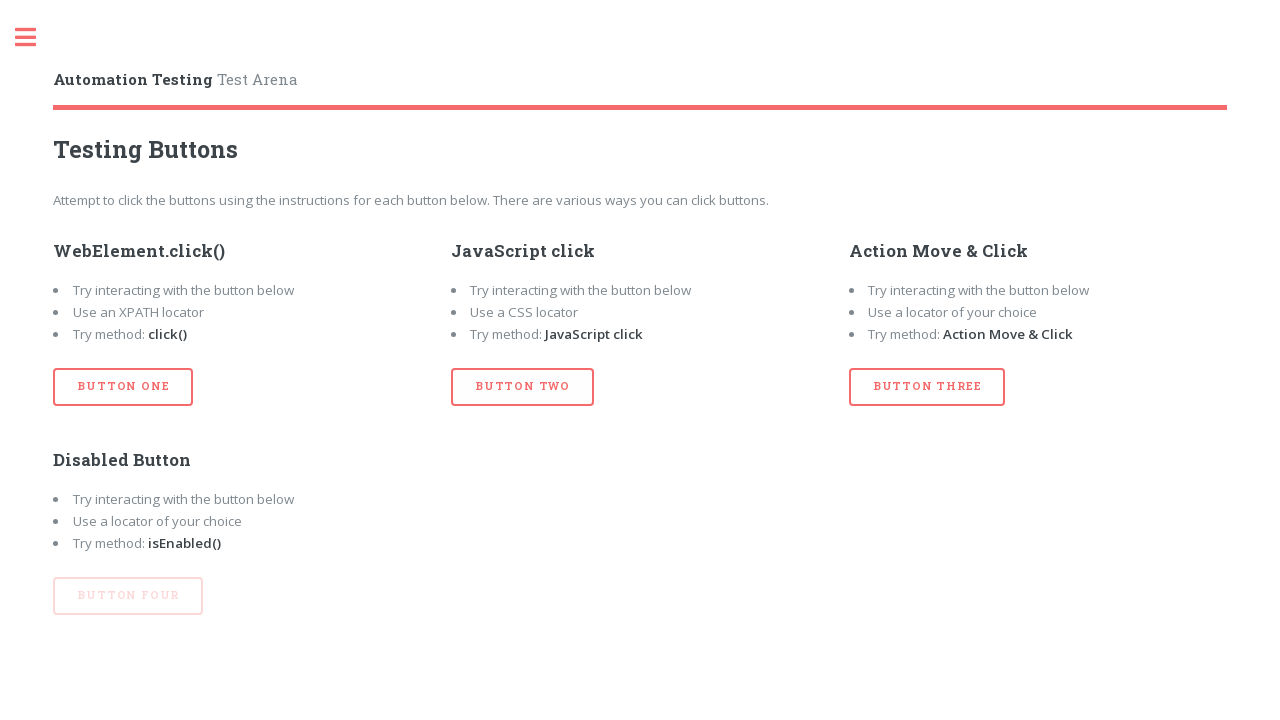

Waited 1000ms to observe button click result
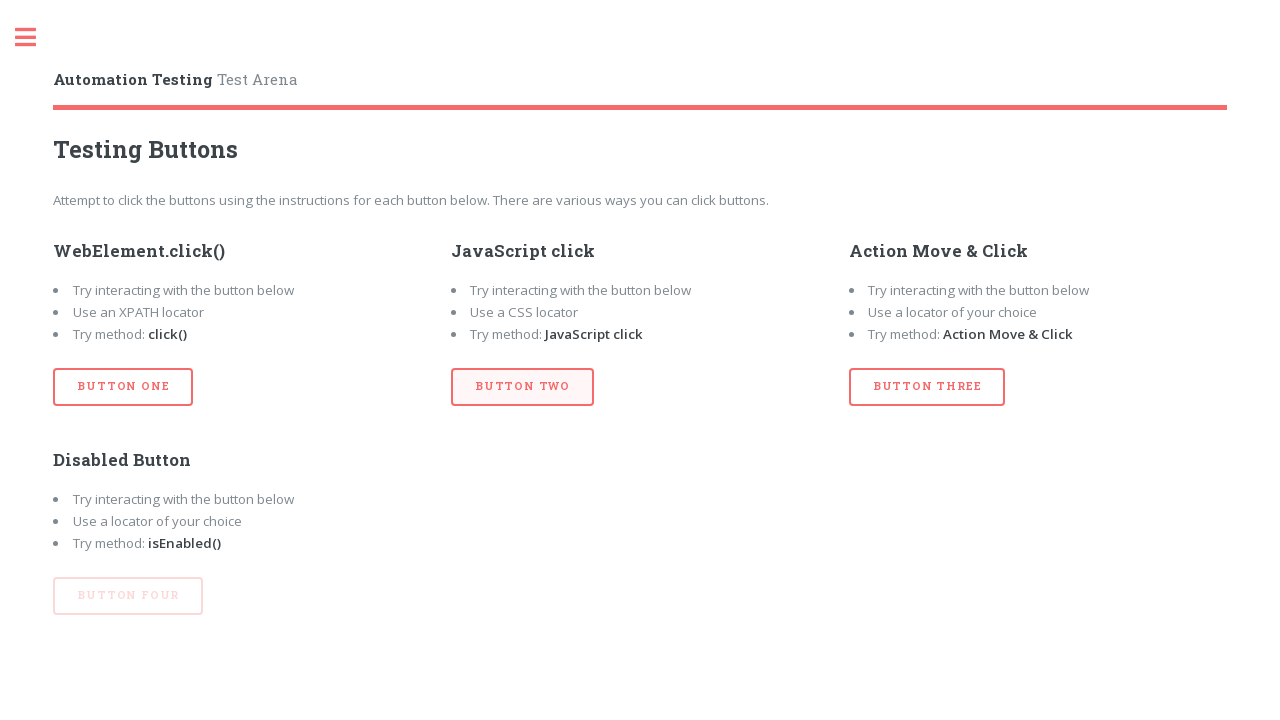

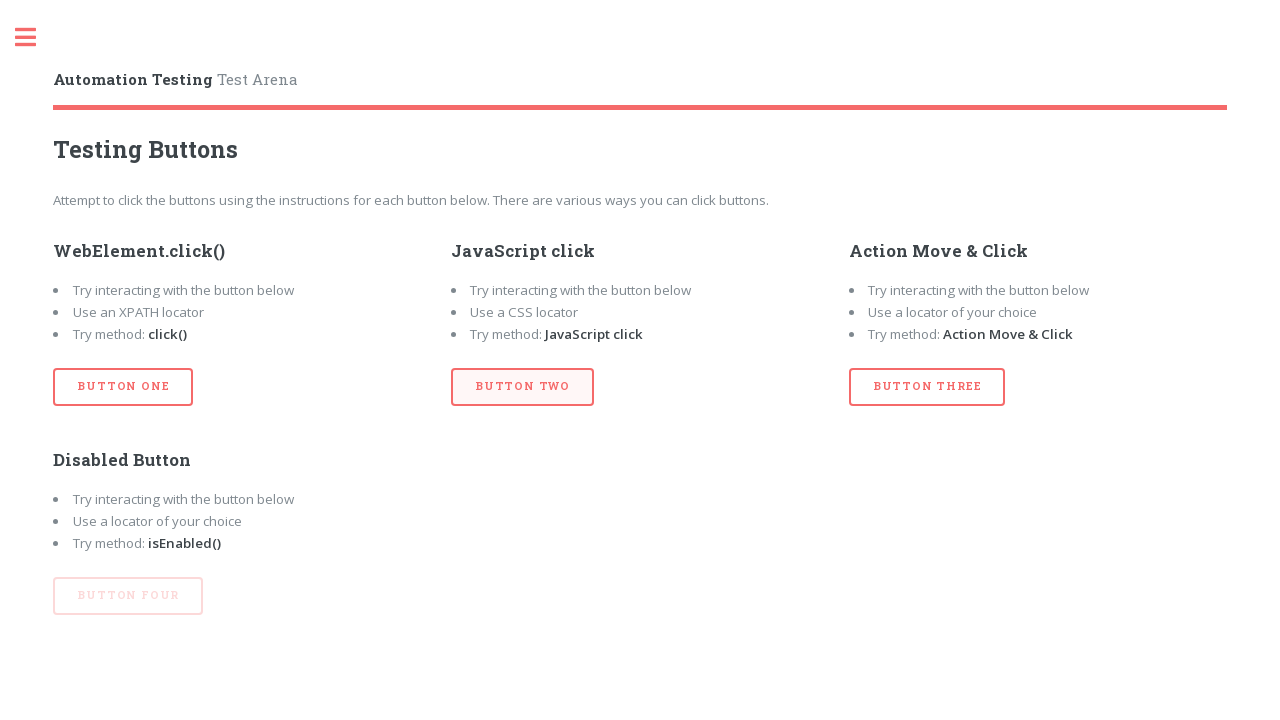